Tests simple JavaScript alert by clicking button and accepting the alert

Starting URL: https://v1.training-support.net/selenium/javascript-alerts

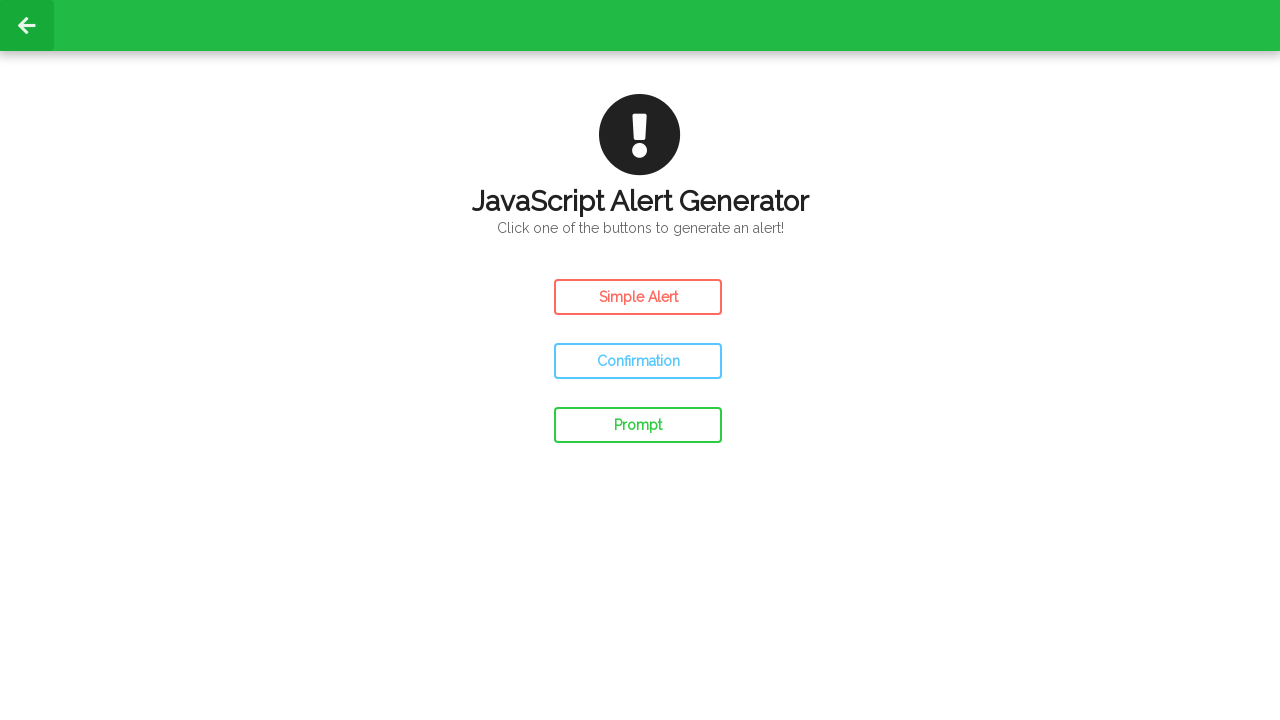

Clicked button to trigger simple JavaScript alert at (638, 297) on #simple
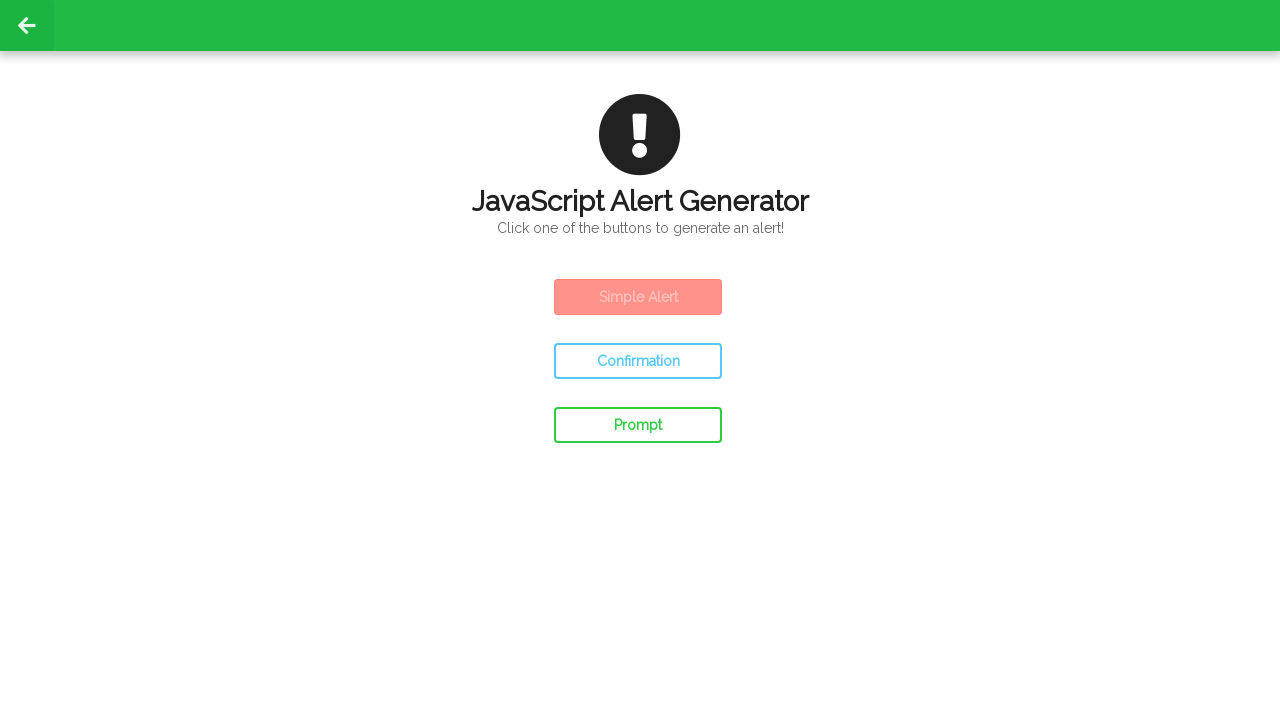

Set up dialog handler and accepted the alert
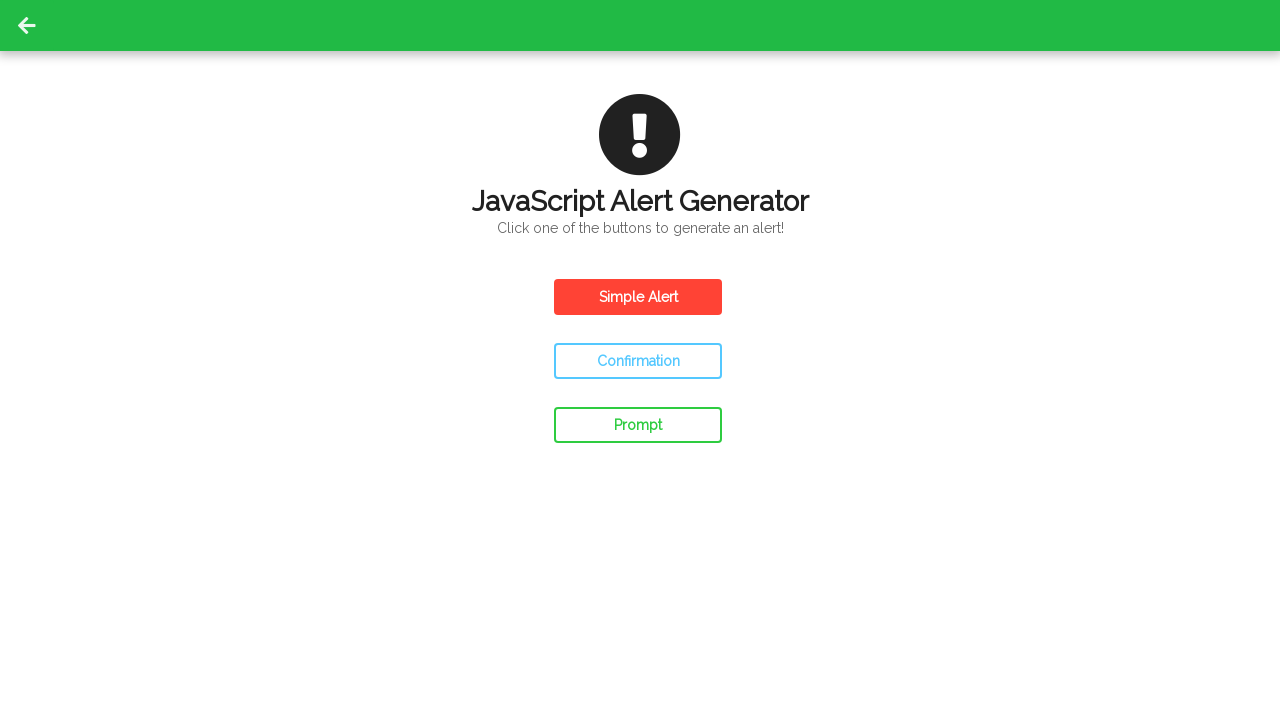

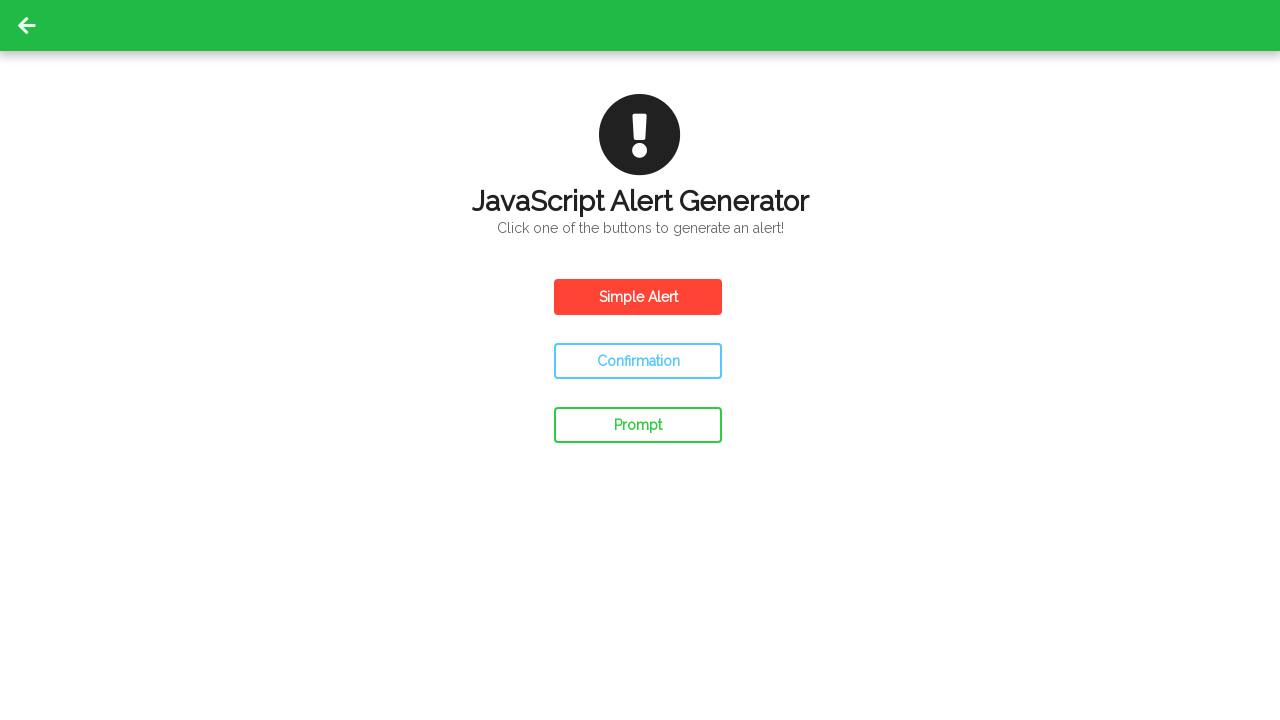